Clicks the "Learn more" link on Gmail homepage using partial link text

Starting URL: https://gmail.com

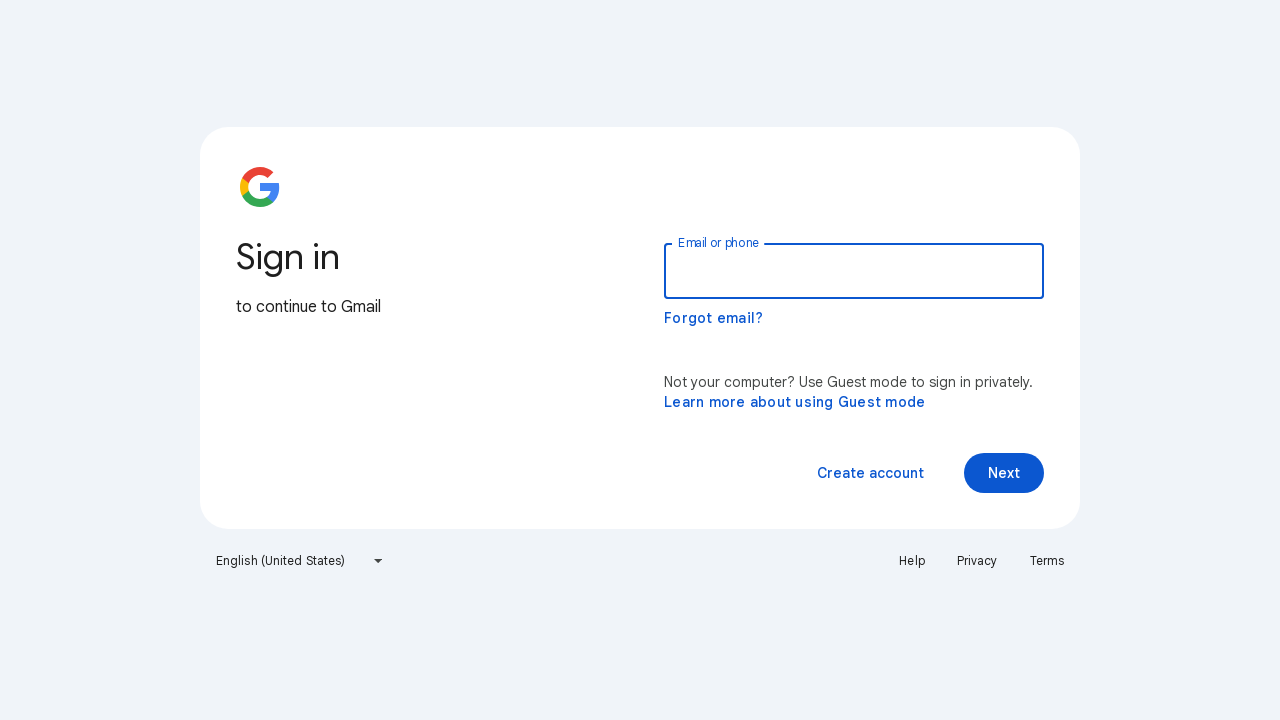

Navigated to Gmail homepage
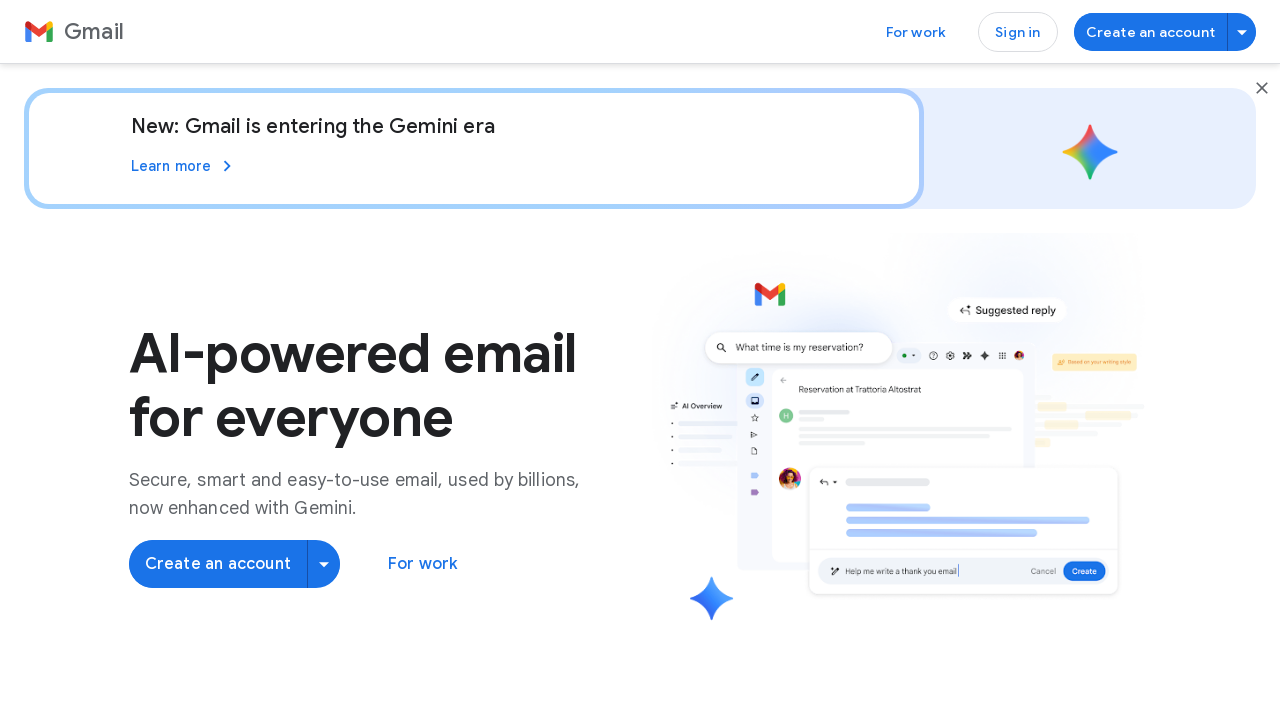

Clicked the 'Learn more' link using partial link text at (184, 166) on a:has-text('Learn')
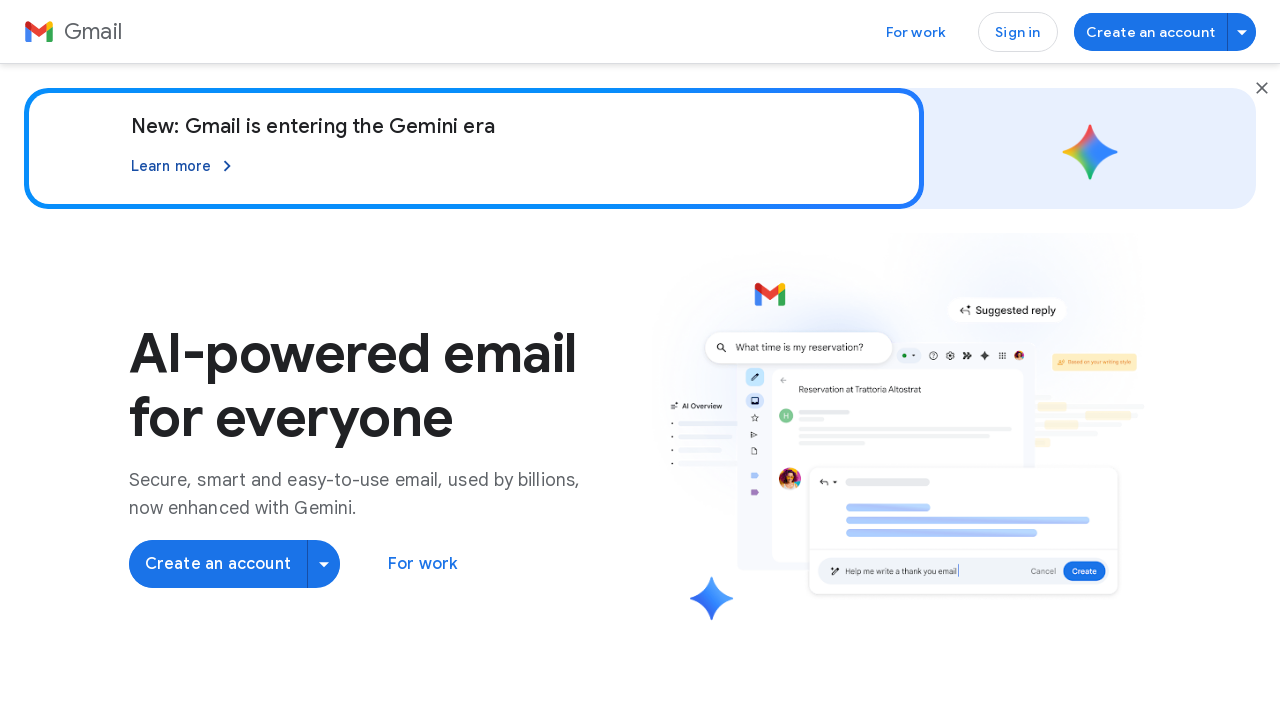

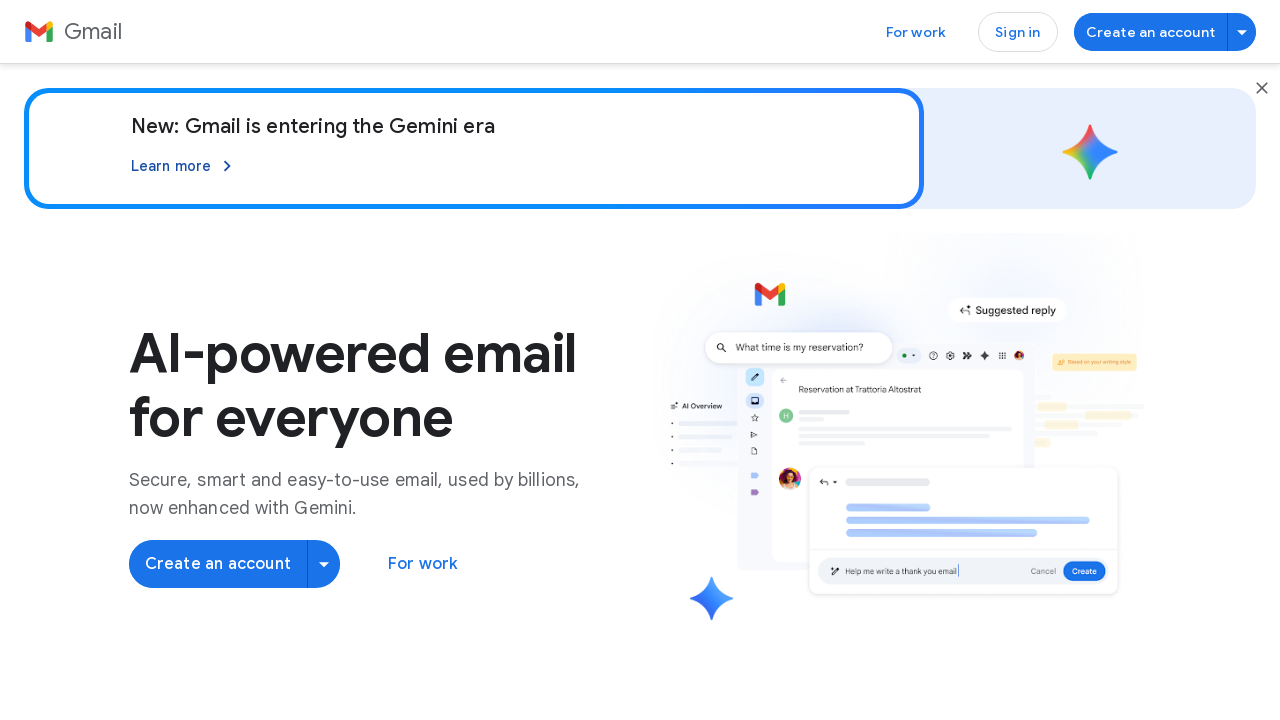